Tests alert handling functionality by triggering different types of alerts and interacting with them (accepting and dismissing)

Starting URL: https://rahulshettyacademy.com/AutomationPractice/

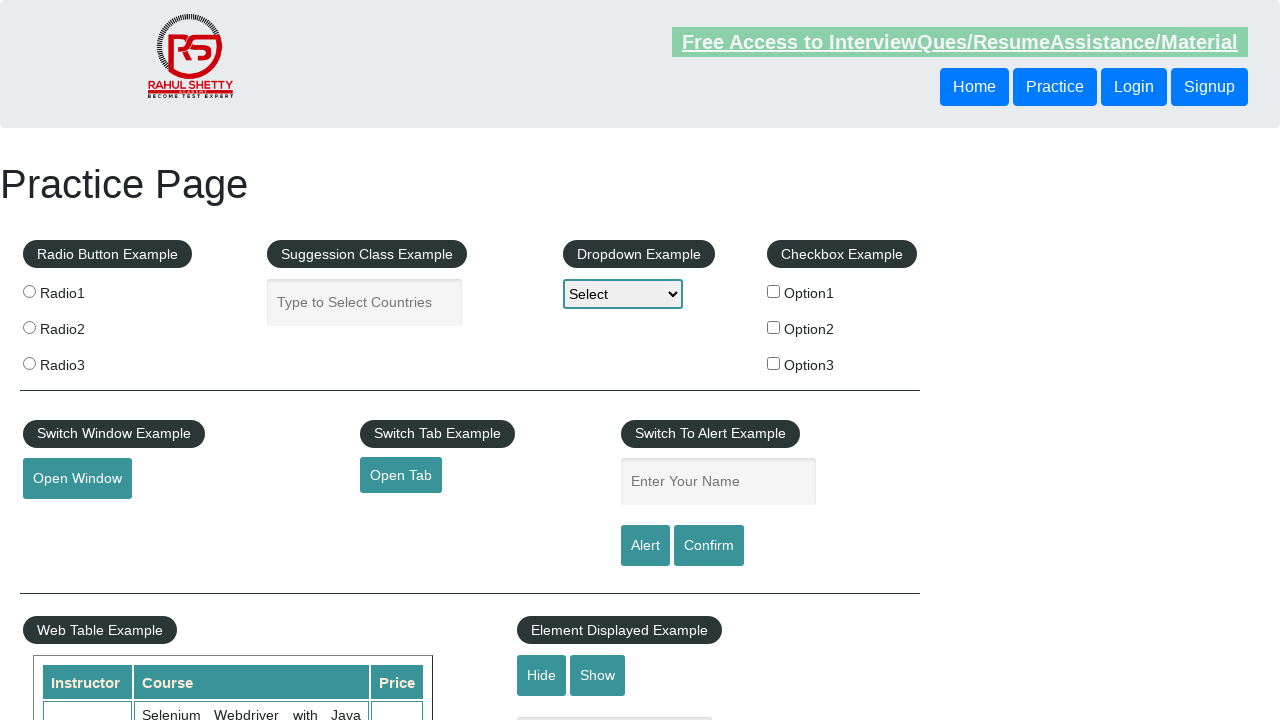

Filled name field with 'Suhi' on input#name
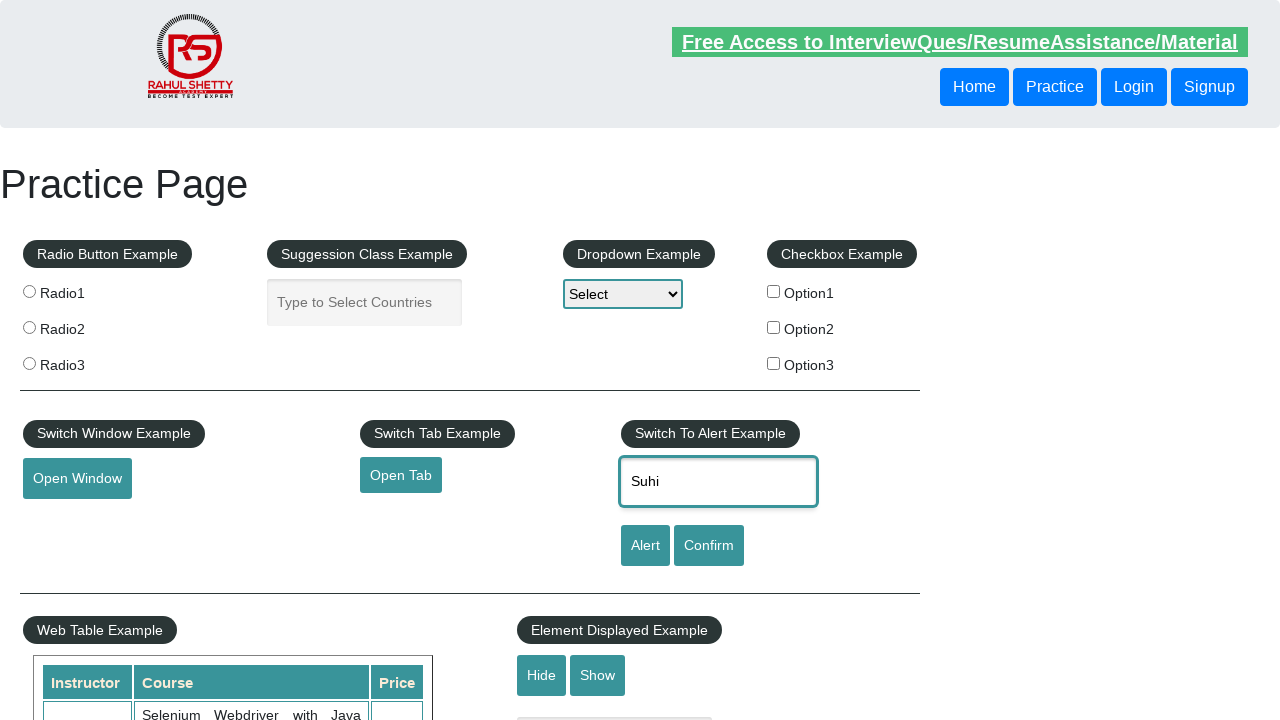

Clicked alert button to trigger alert dialog at (645, 546) on [id='alertbtn']
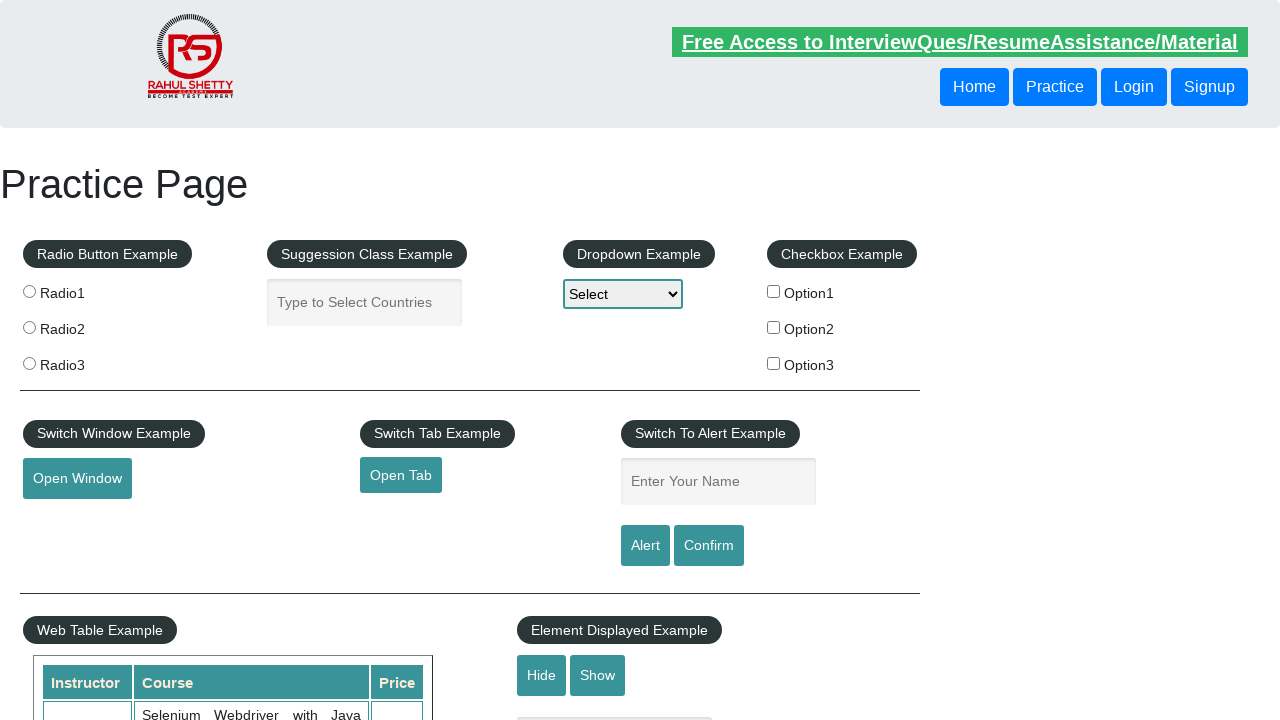

Set up handler to accept alert dialog
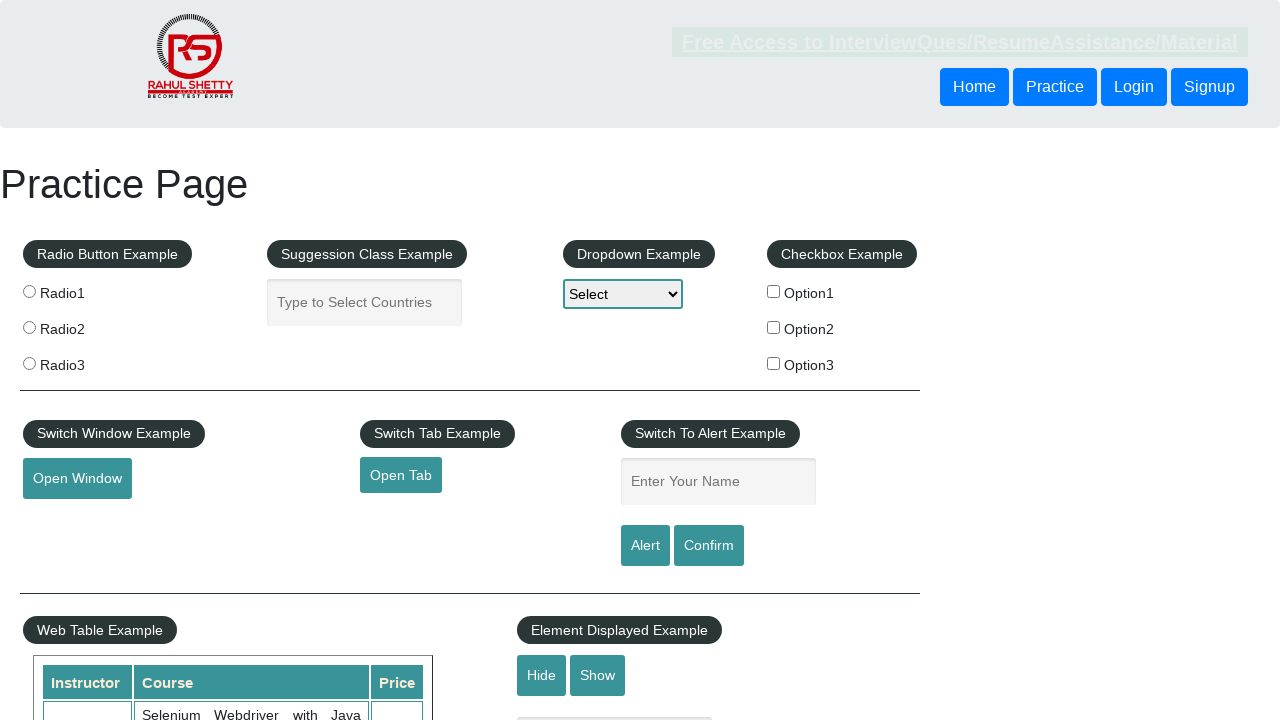

Clicked confirm button to trigger confirmation dialog at (709, 546) on #confirmbtn
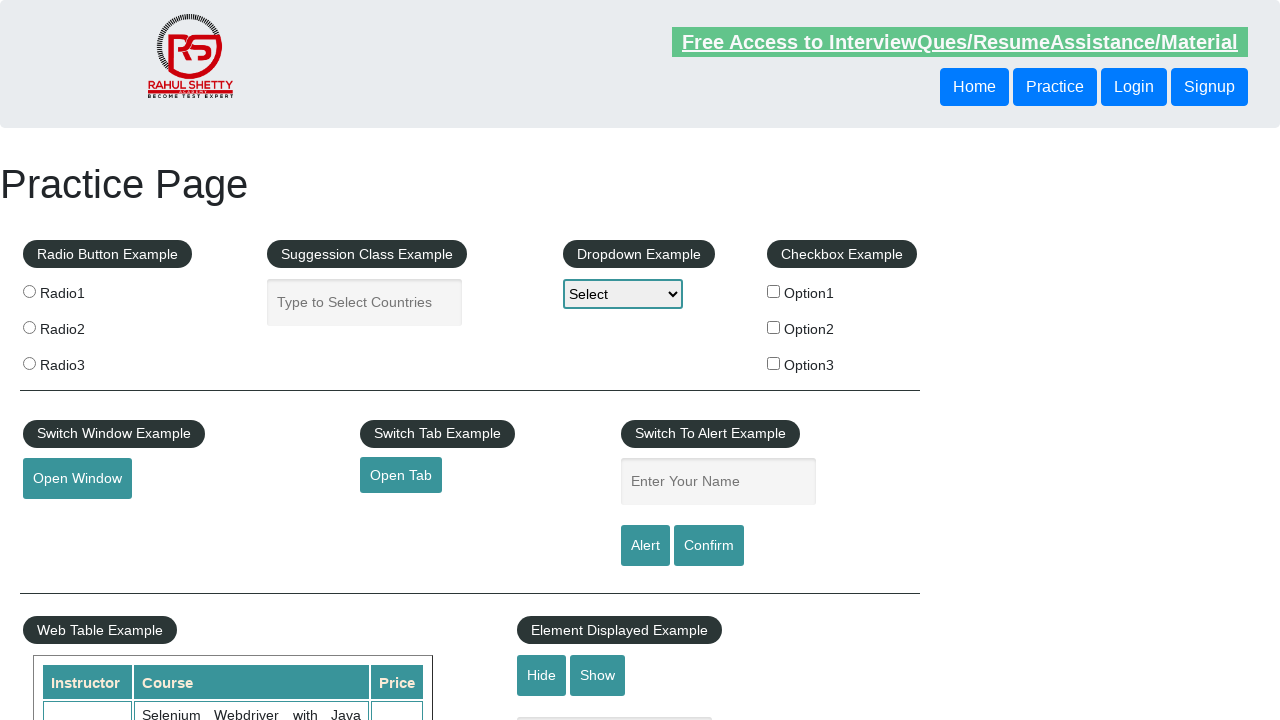

Set up handler to dismiss confirmation dialog
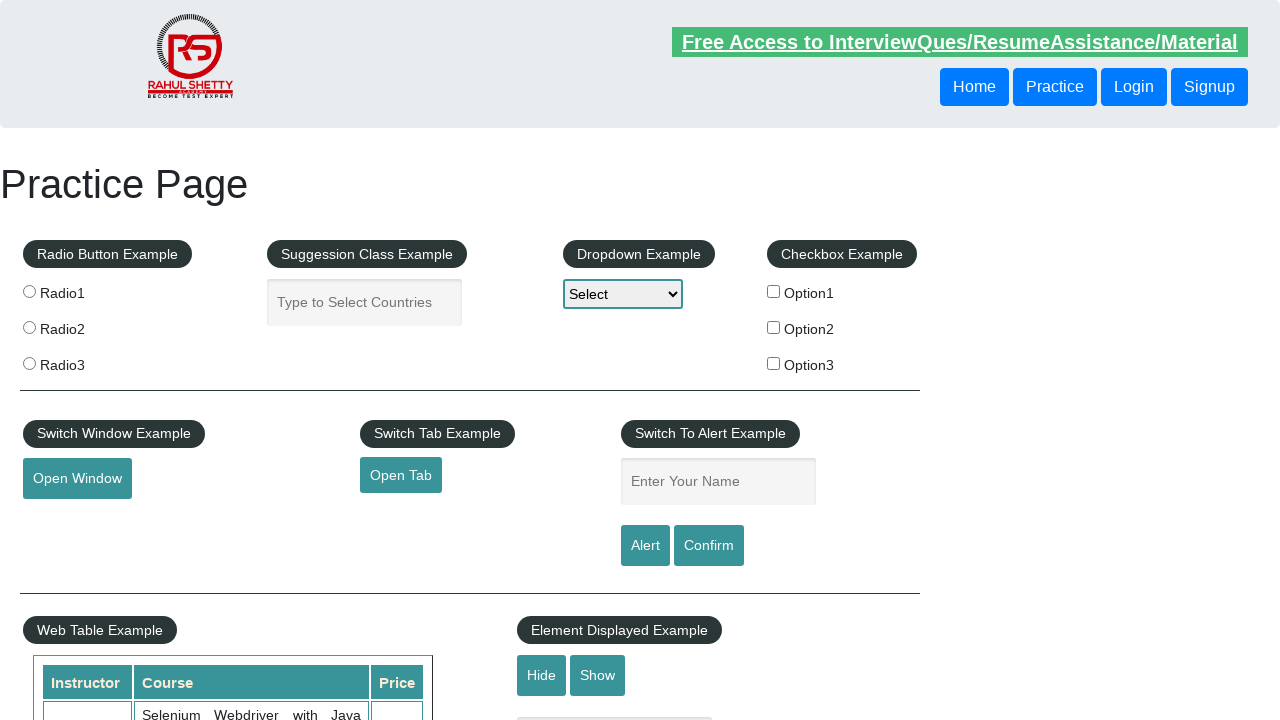

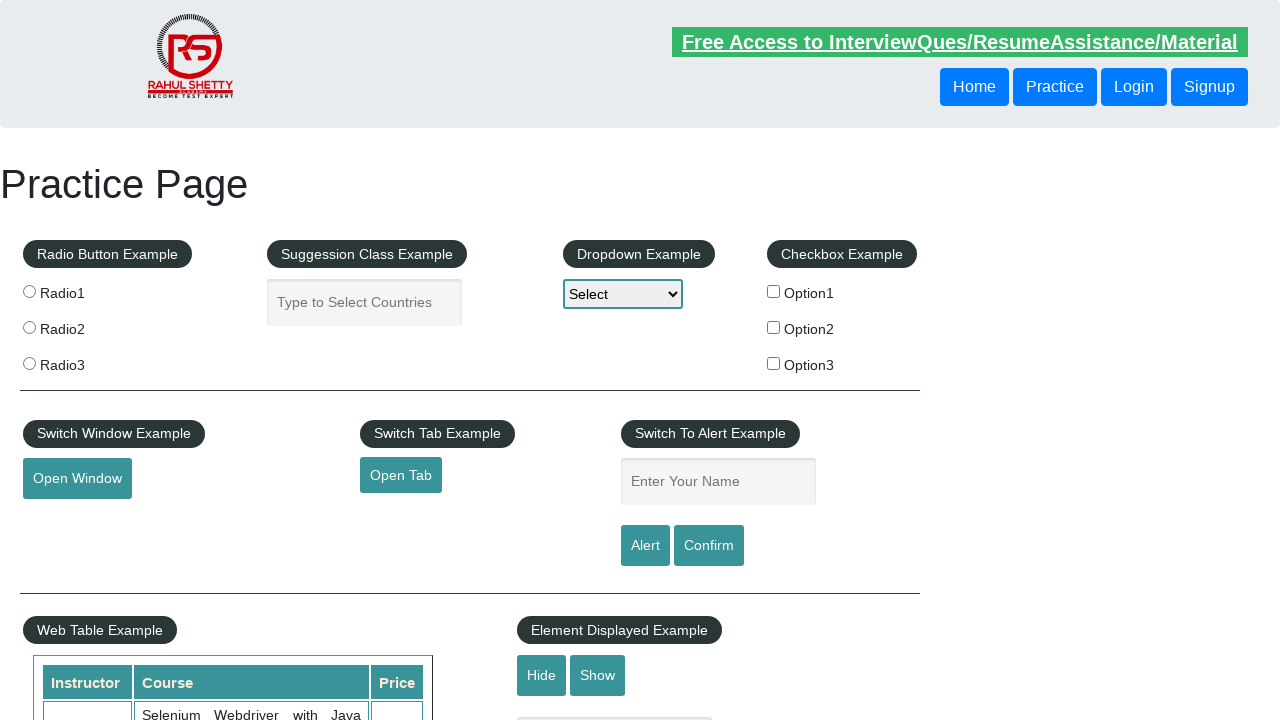